Tests basic HTML form controls by selecting a radio button, toggling checkboxes, clicking a register button, and navigating to home page

Starting URL: https://www.hyrtutorials.com/p/basic-controls.html

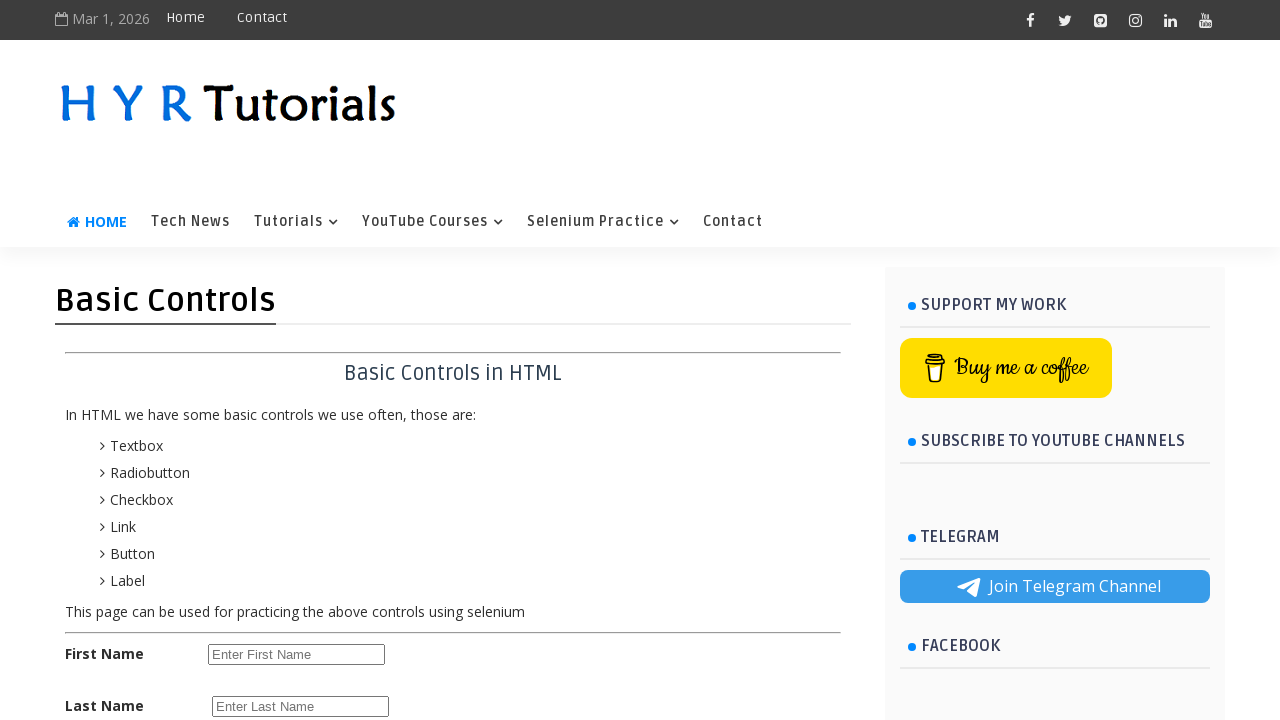

Selected female radio button at (286, 426) on #femalerb
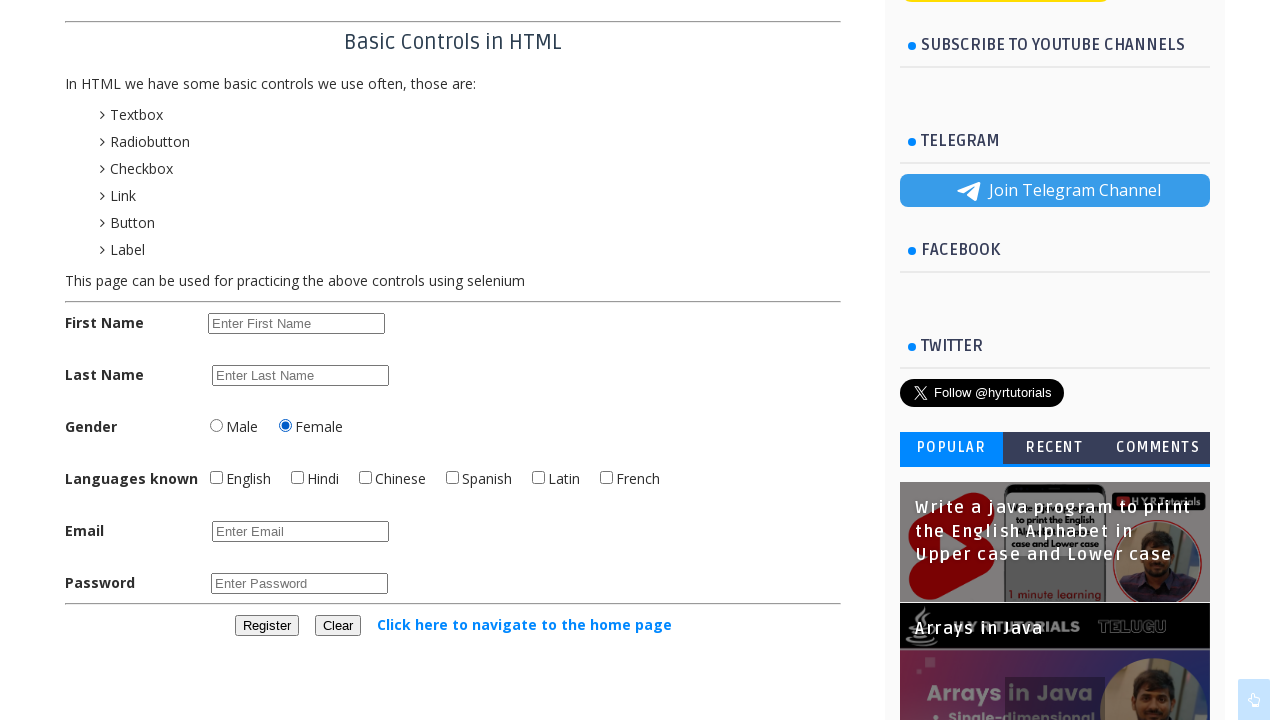

Clicked English checkbox at (216, 478) on #englishchbx
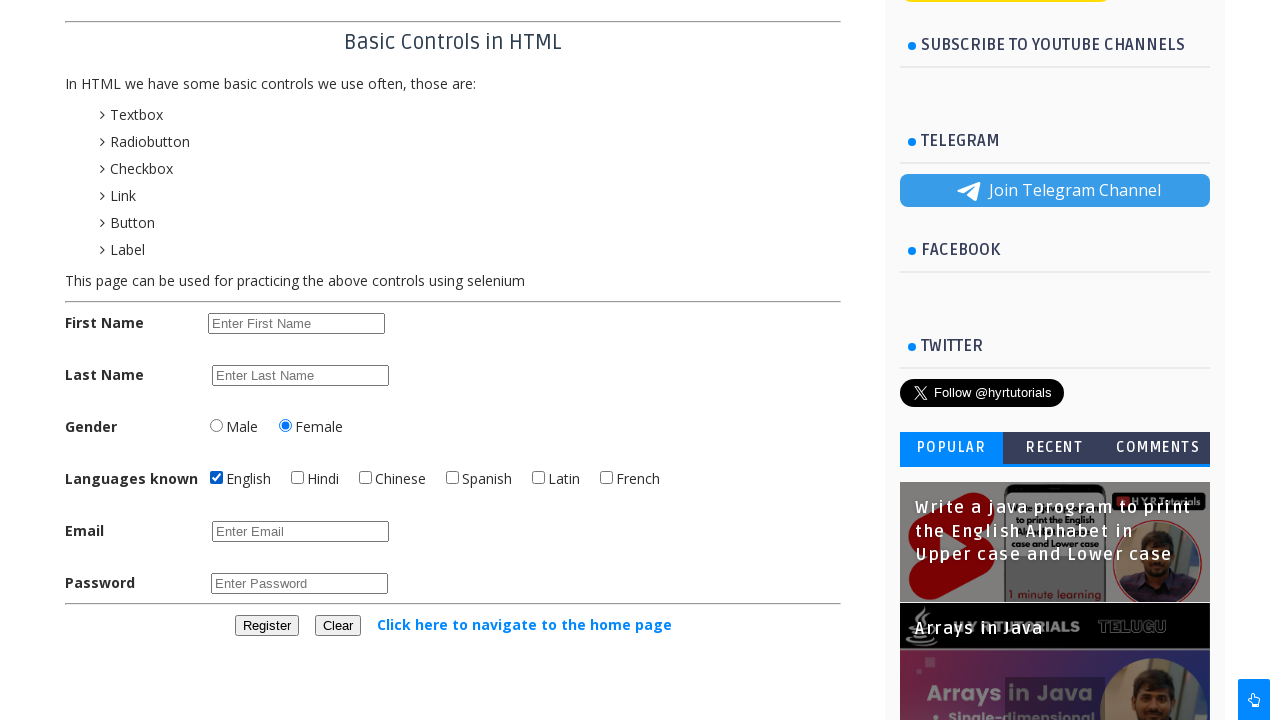

Clicked Hindi checkbox at (298, 478) on #hindichbx
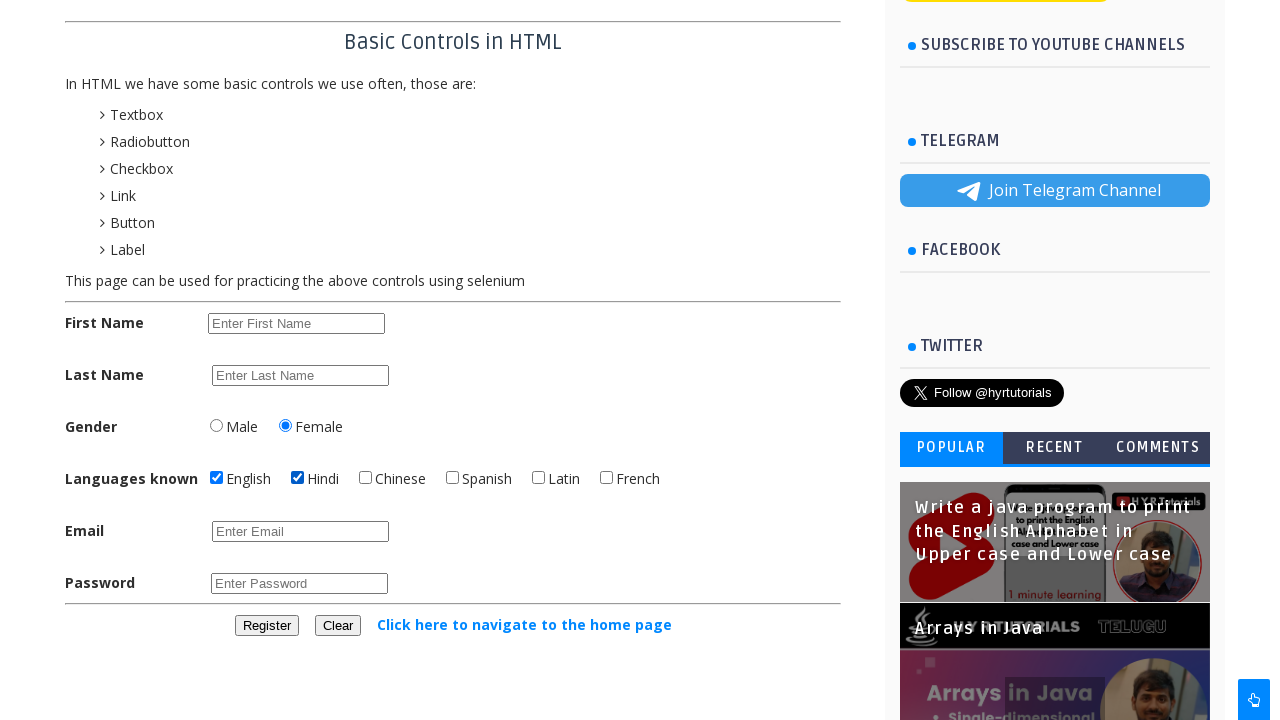

Toggled Hindi checkbox off at (298, 478) on #hindichbx
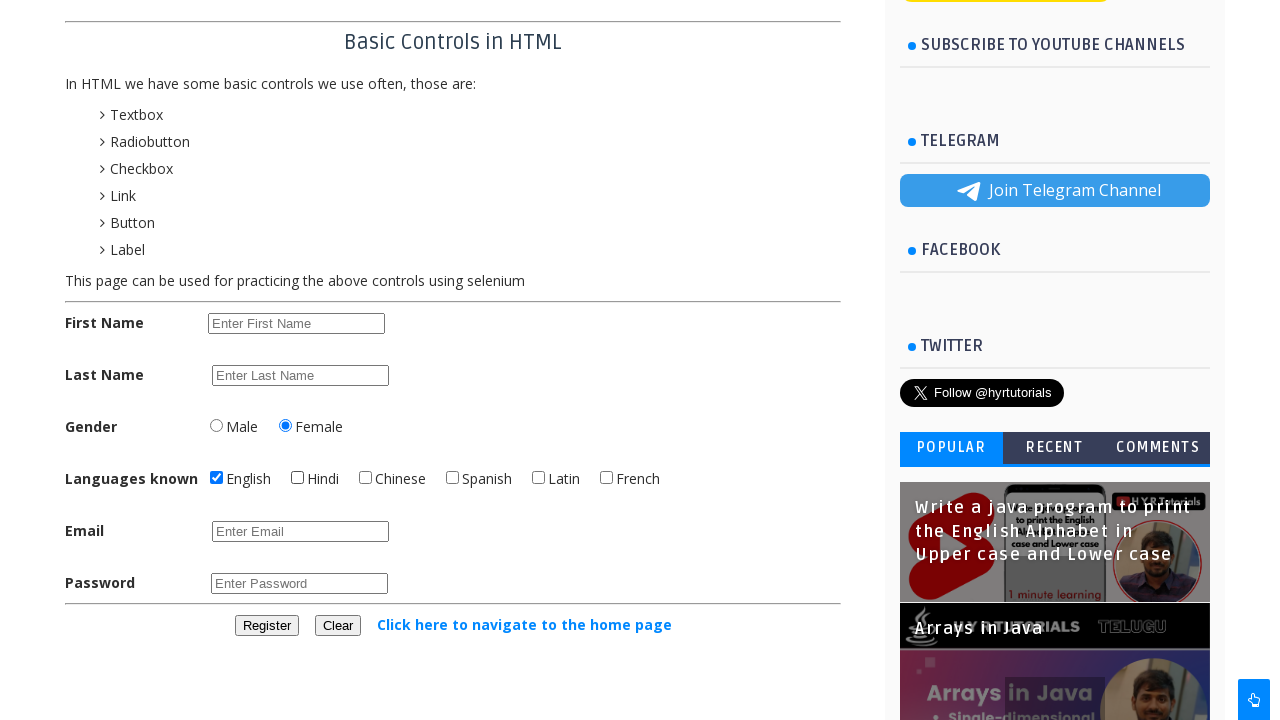

Clicked register button at (266, 626) on #registerbtn
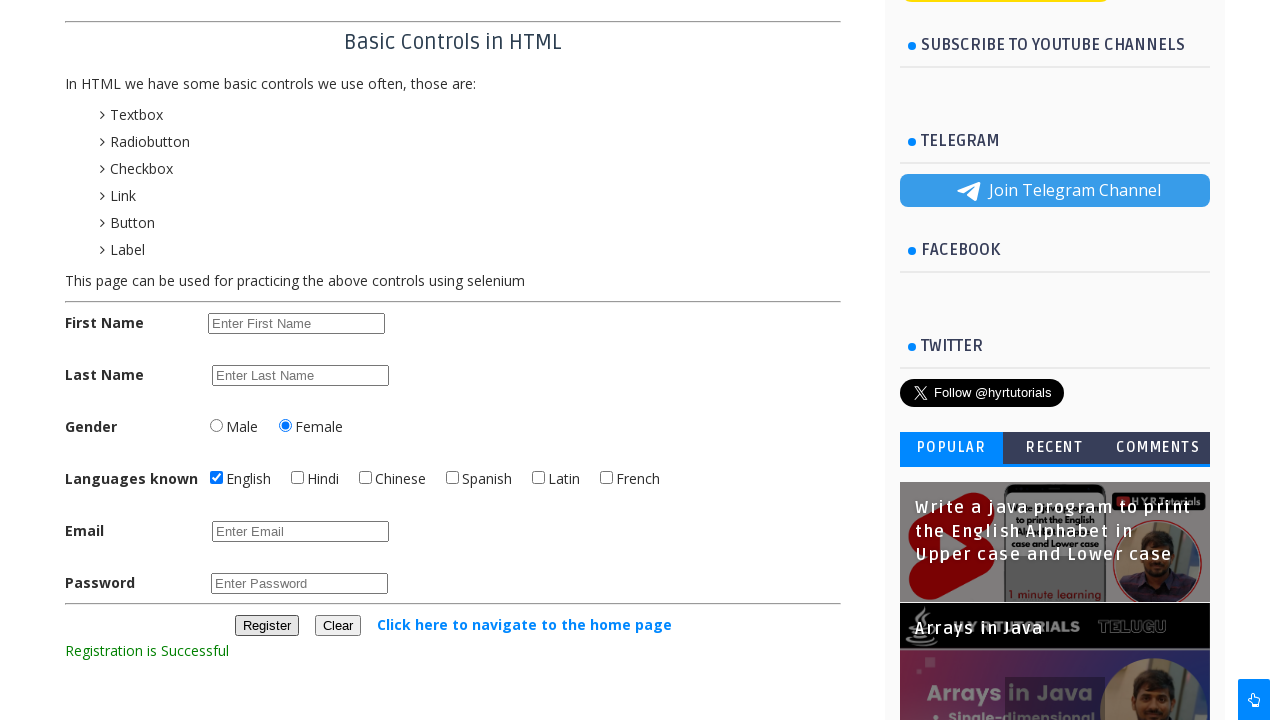

Registration message appeared
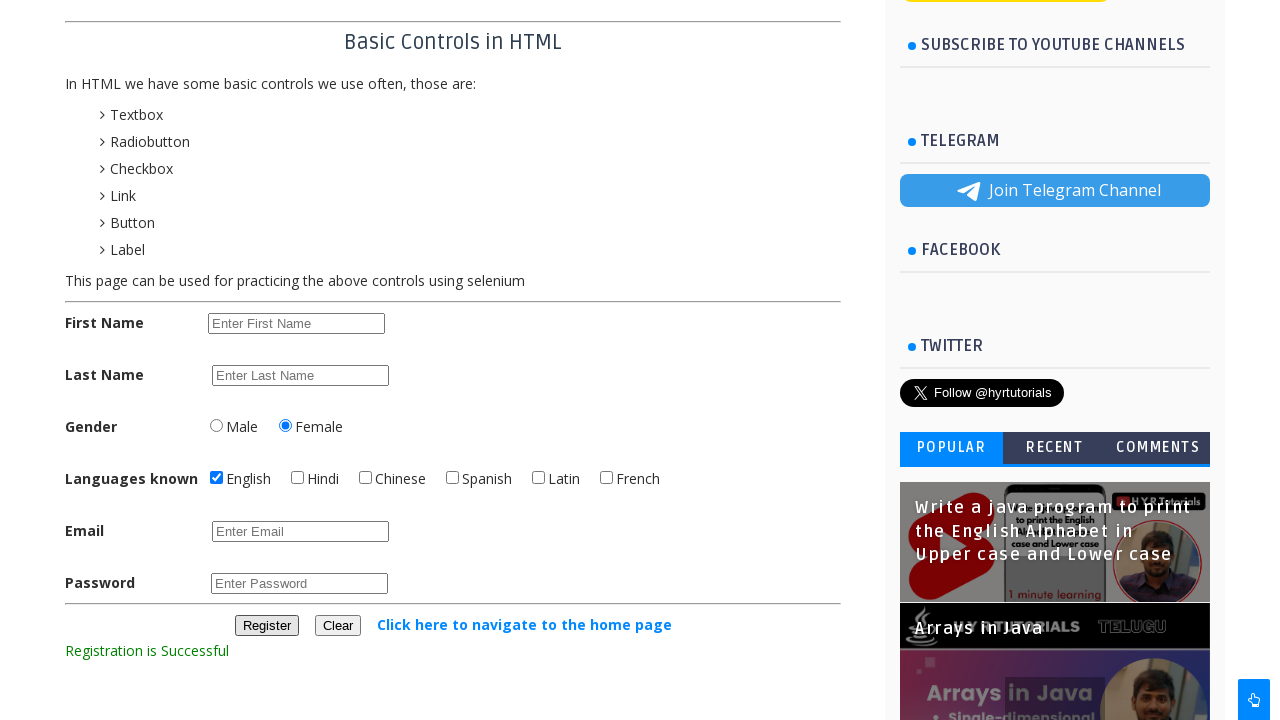

Clicked navigate home link at (524, 624) on #navigateHome
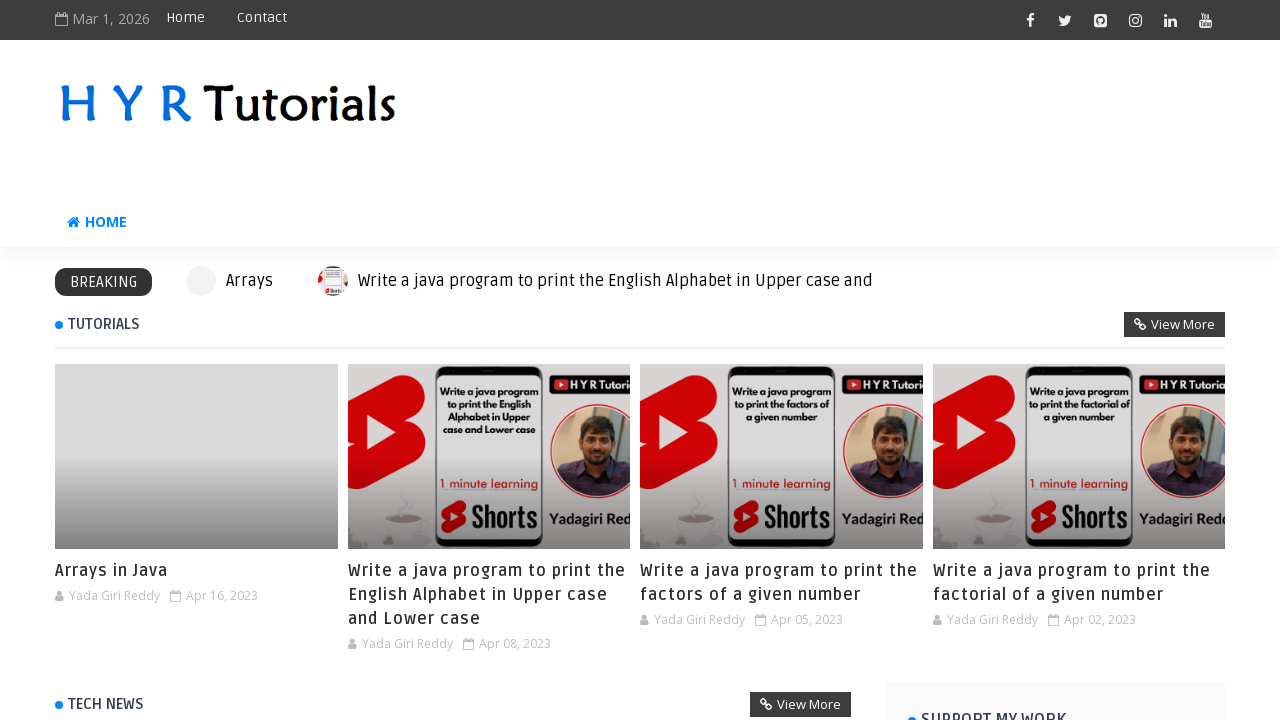

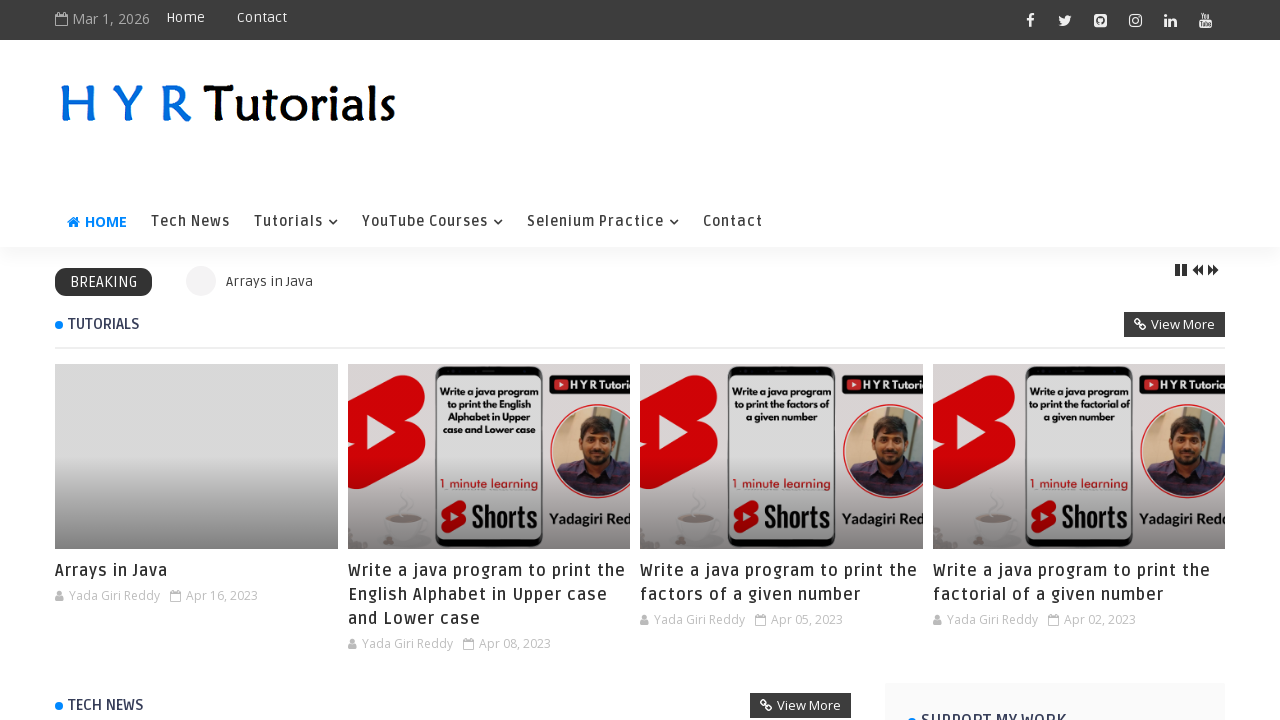